Tests that the PUMA Germany homepage loads correctly by verifying the page title matches the expected value

Starting URL: https://eu.puma.com/de/en/home

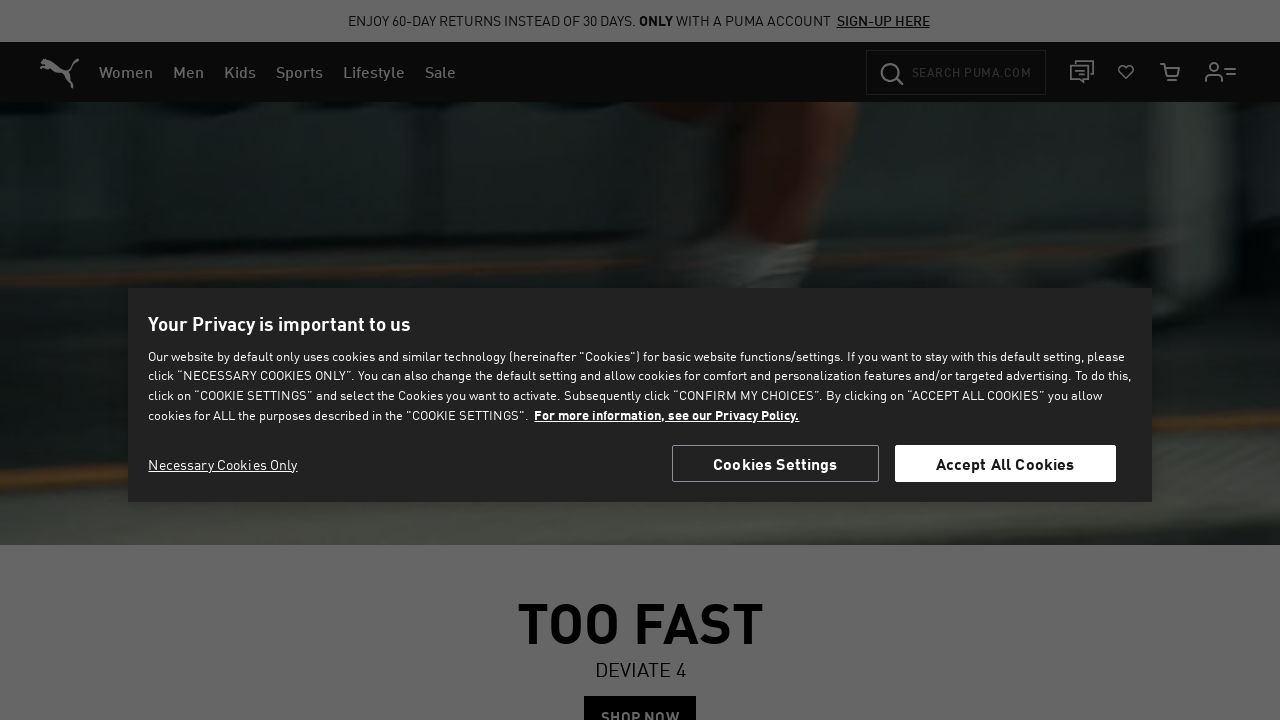

Waited for page to fully load (domcontentloaded state)
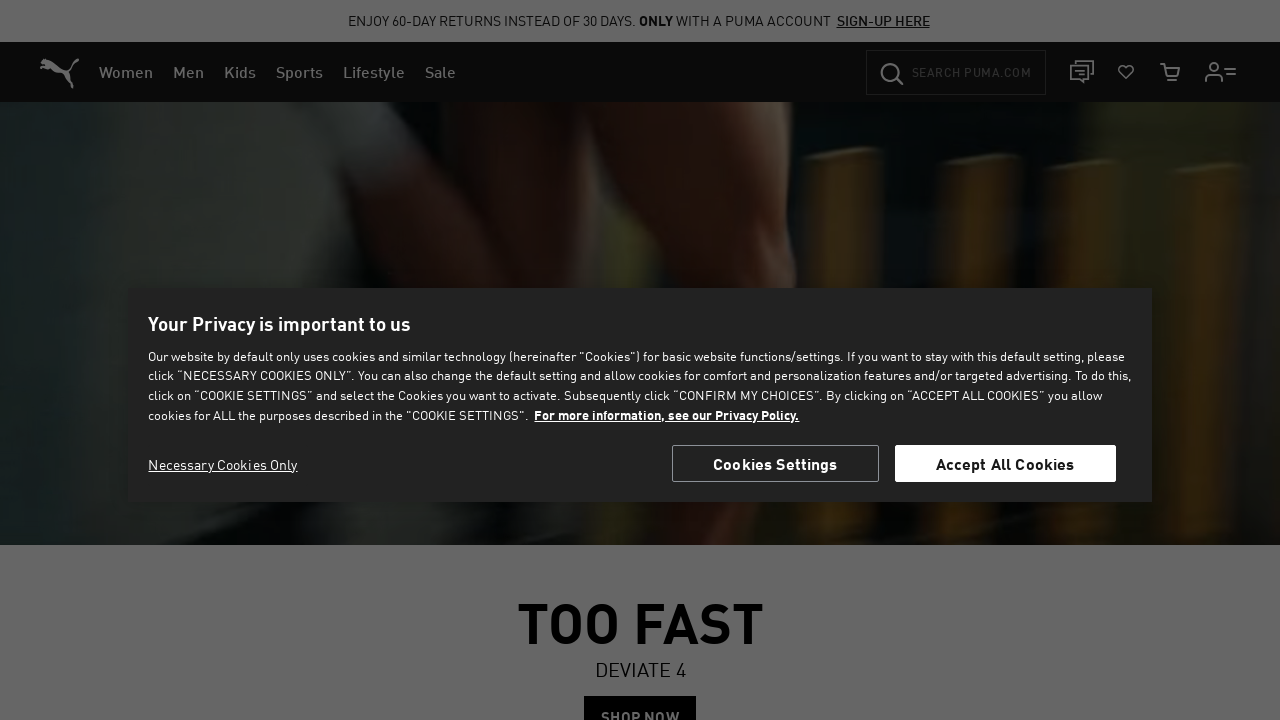

Retrieved page title
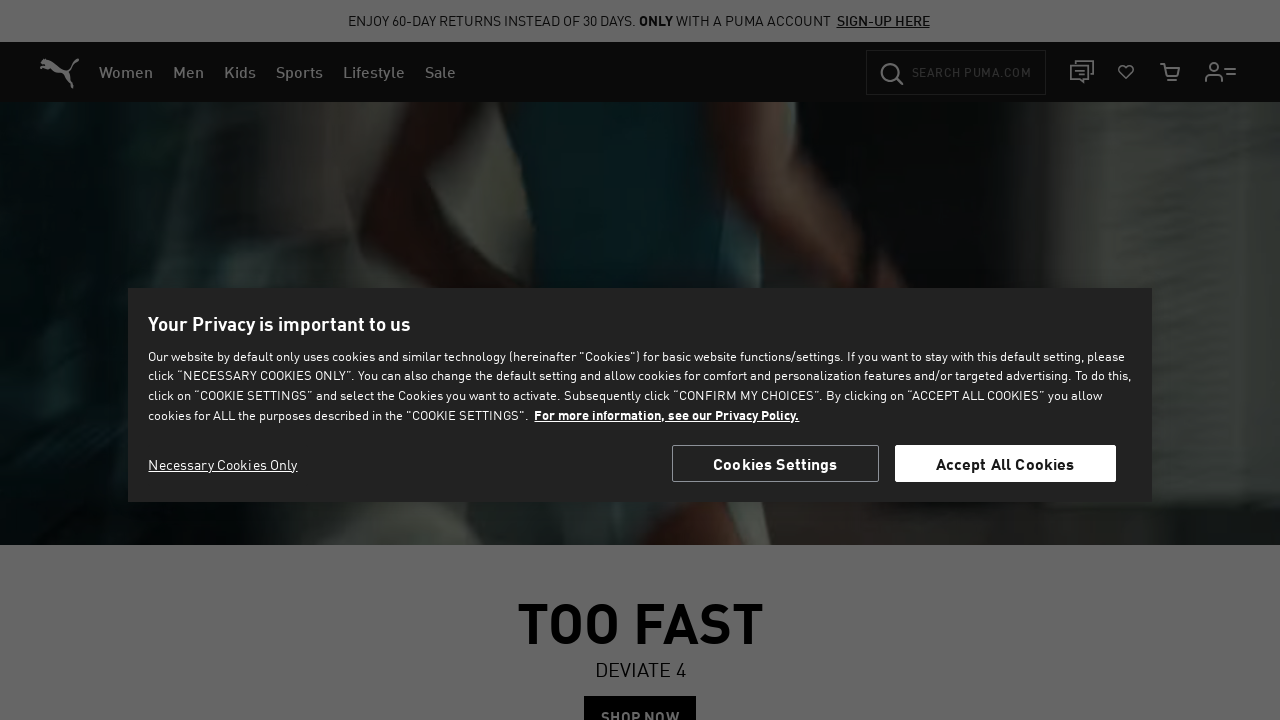

Verified page title matches expected value 'PUMA GERMANY | Shoes, Apparel and Accessories'
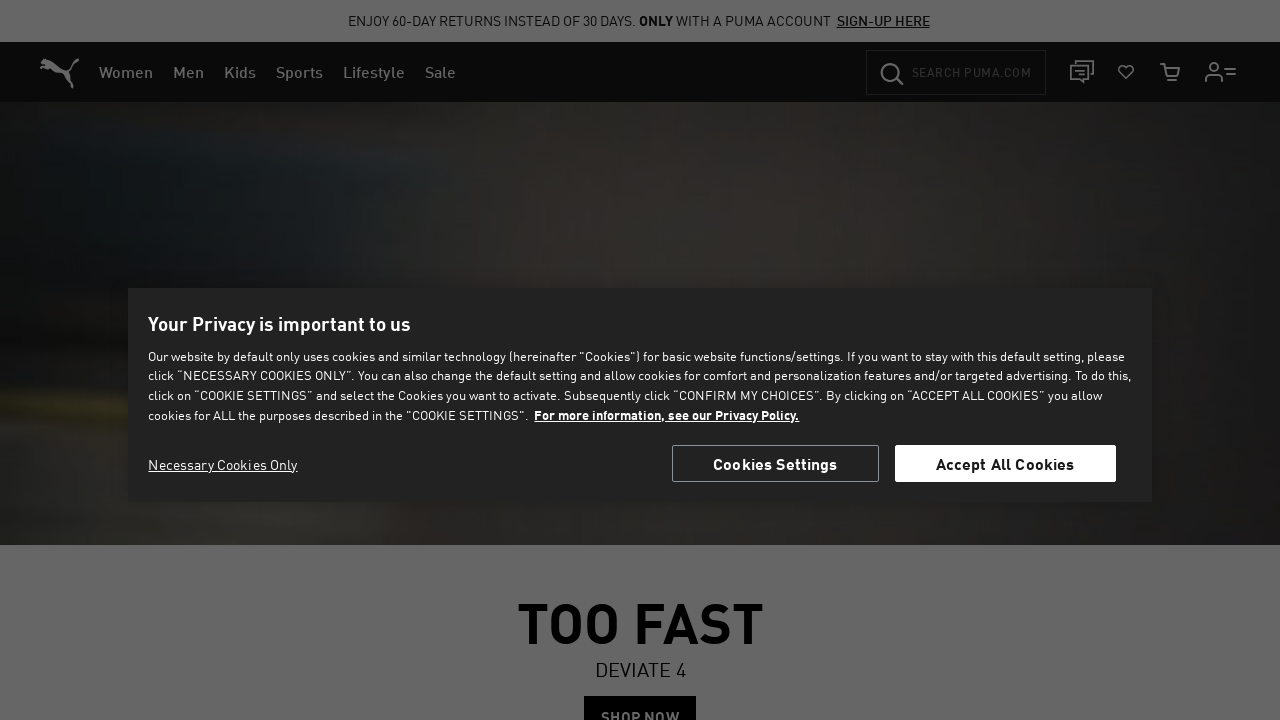

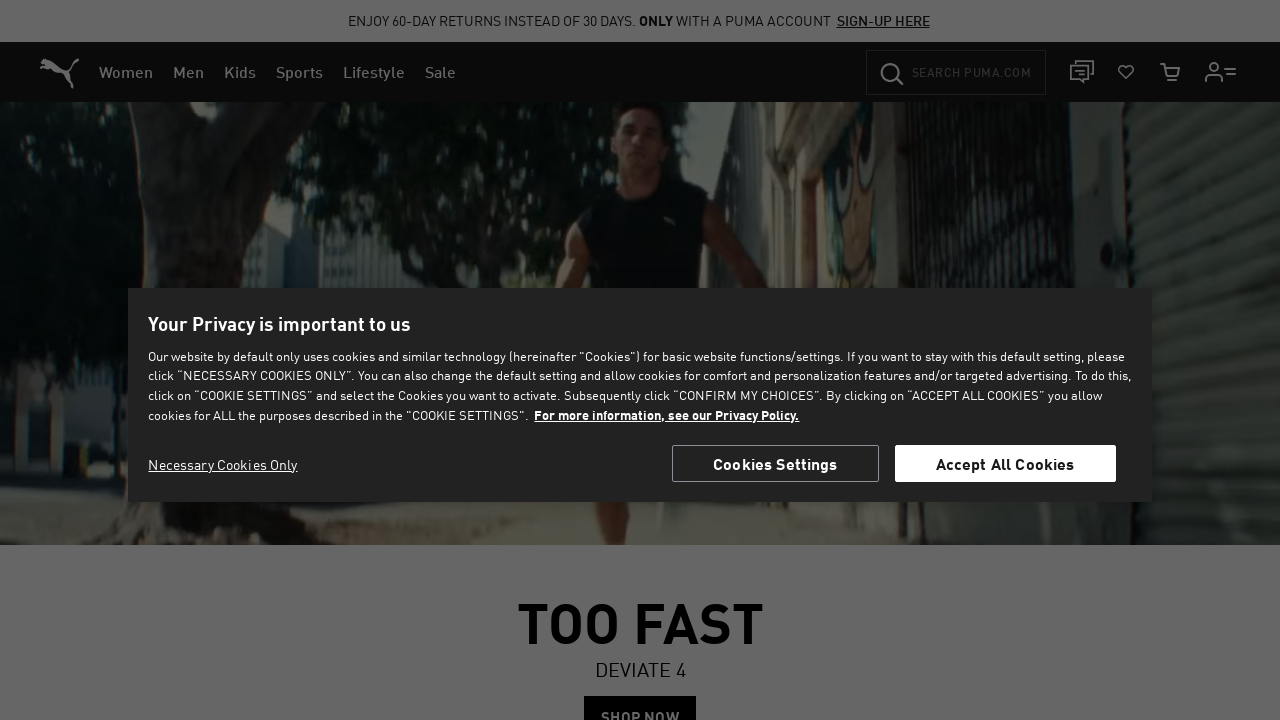